Navigates to the GreenKart offers page and verifies that the vegetable pricing table with original prices and discounted prices is displayed and accessible.

Starting URL: https://rahulshettyacademy.com/seleniumPractise/#/offers

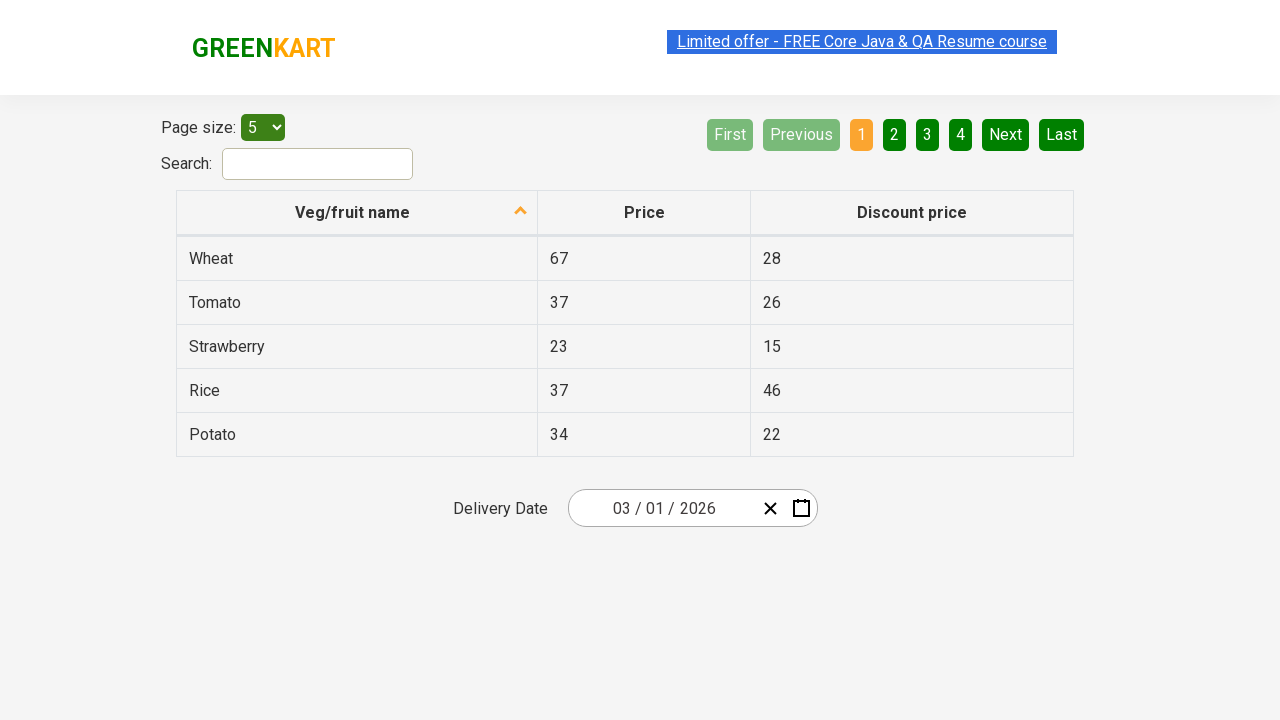

Waited for vegetable pricing table to load
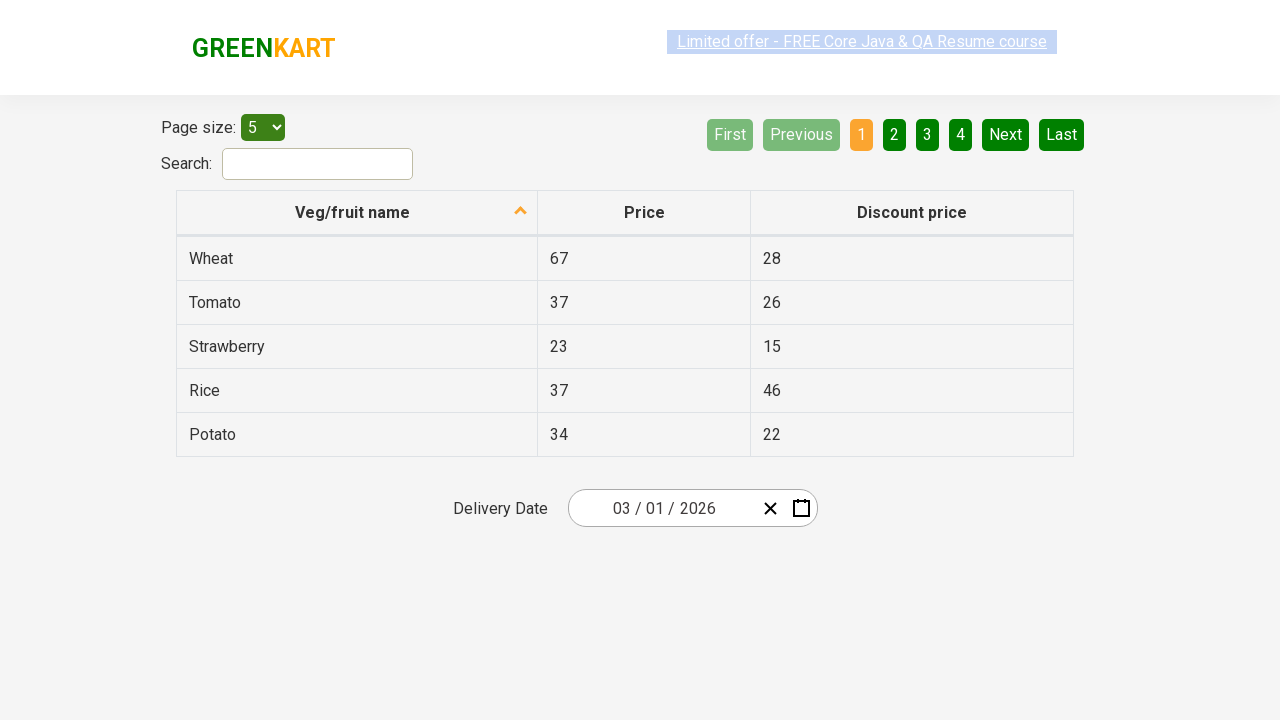

Located all table rows in offers table
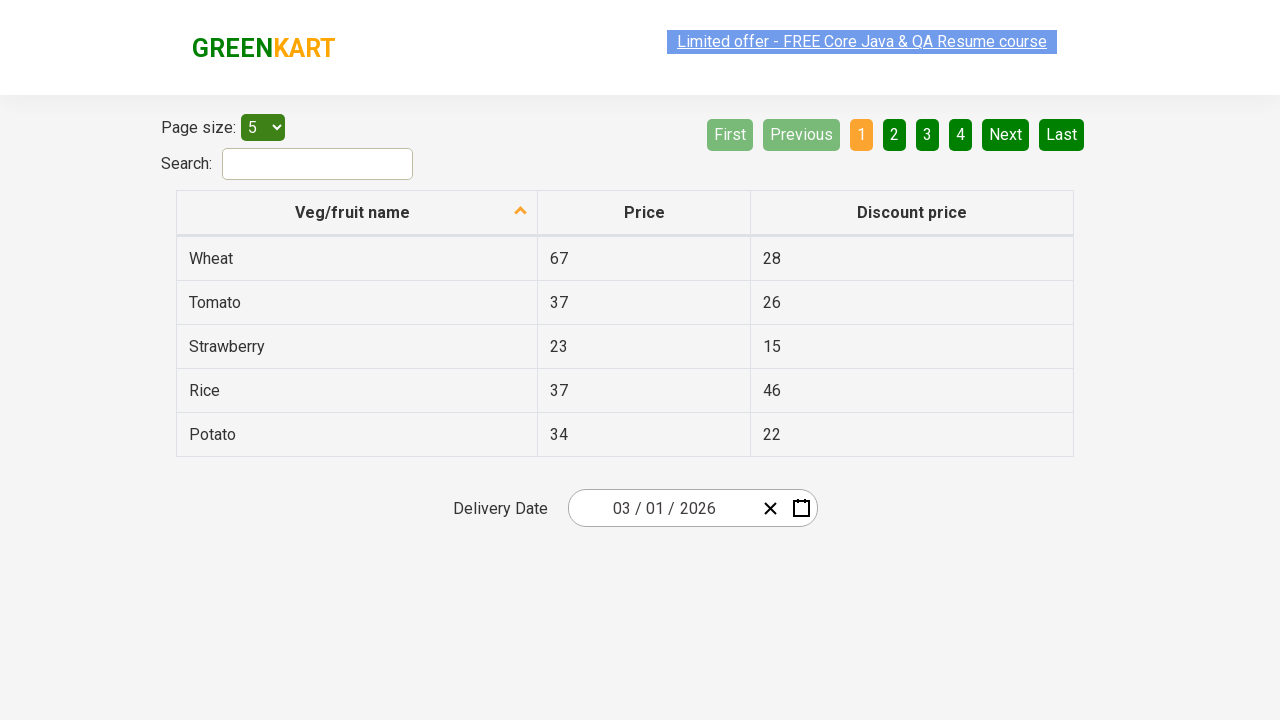

Verified first column of first row is visible (vegetable name)
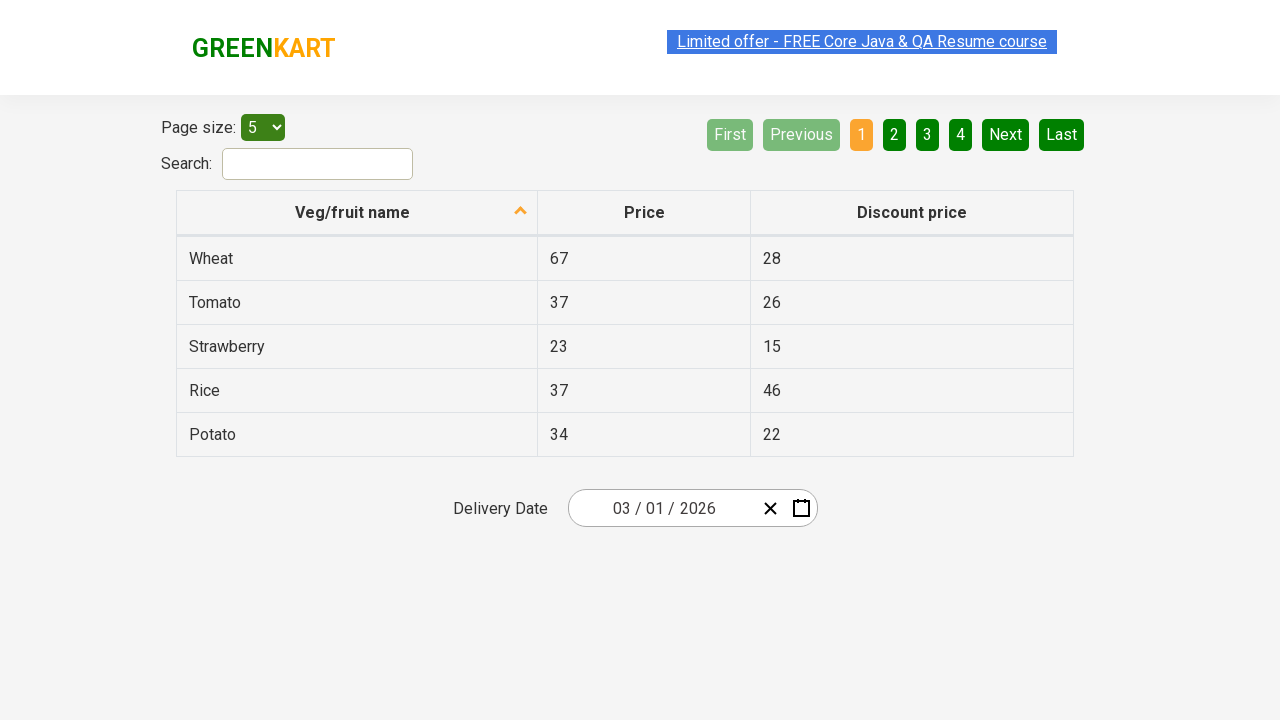

Verified second column of first row is visible (original price)
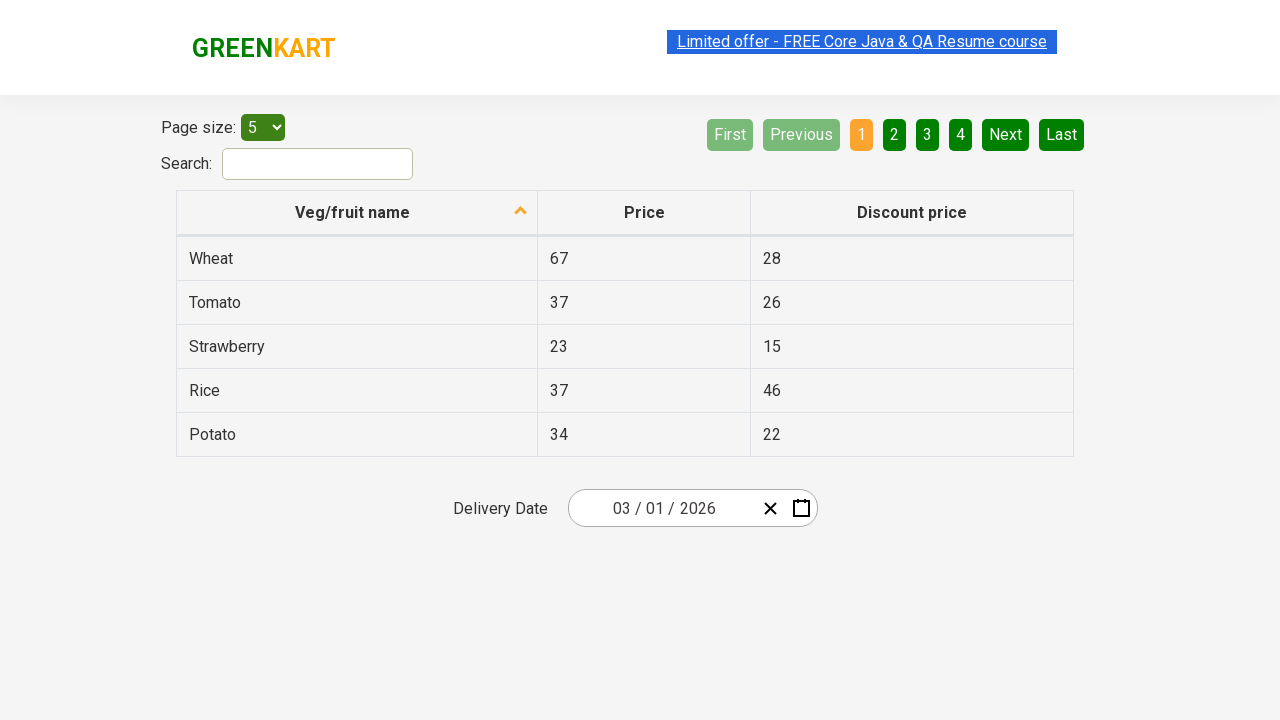

Verified third column of first row is visible (discounted price)
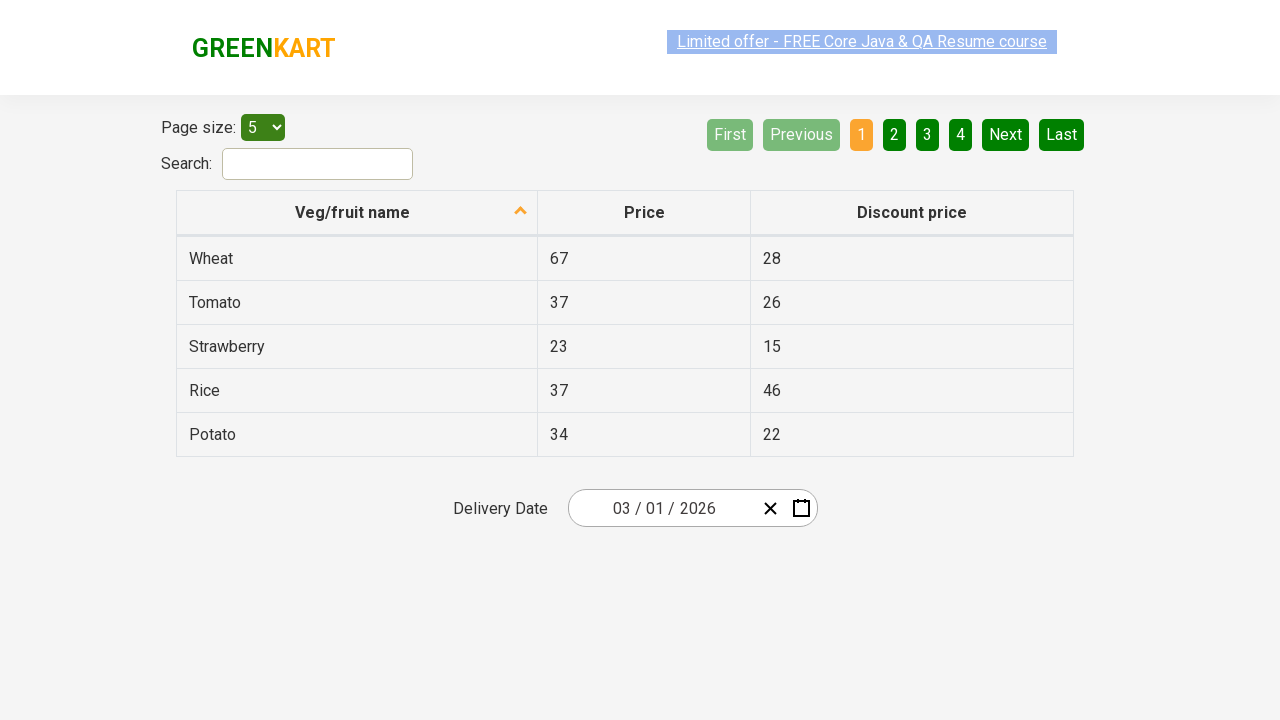

Clicked table header to verify sorting functionality at (357, 213) on xpath=//thead//th[1]
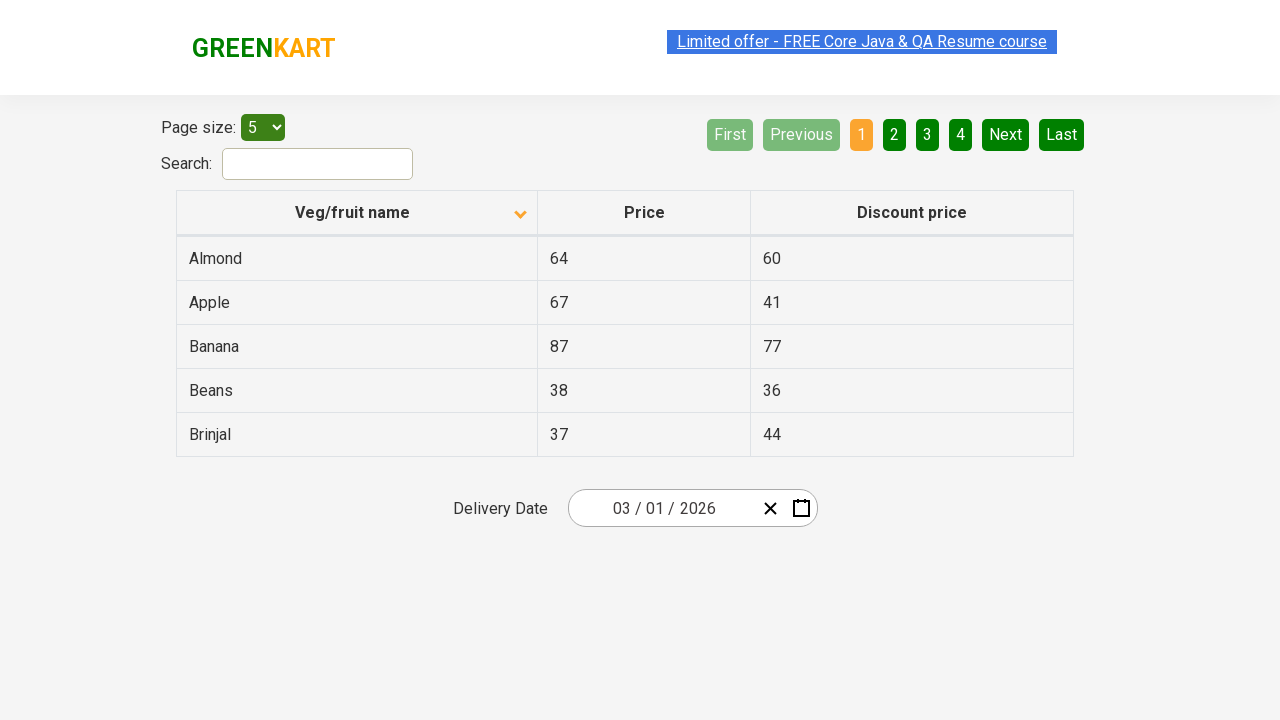

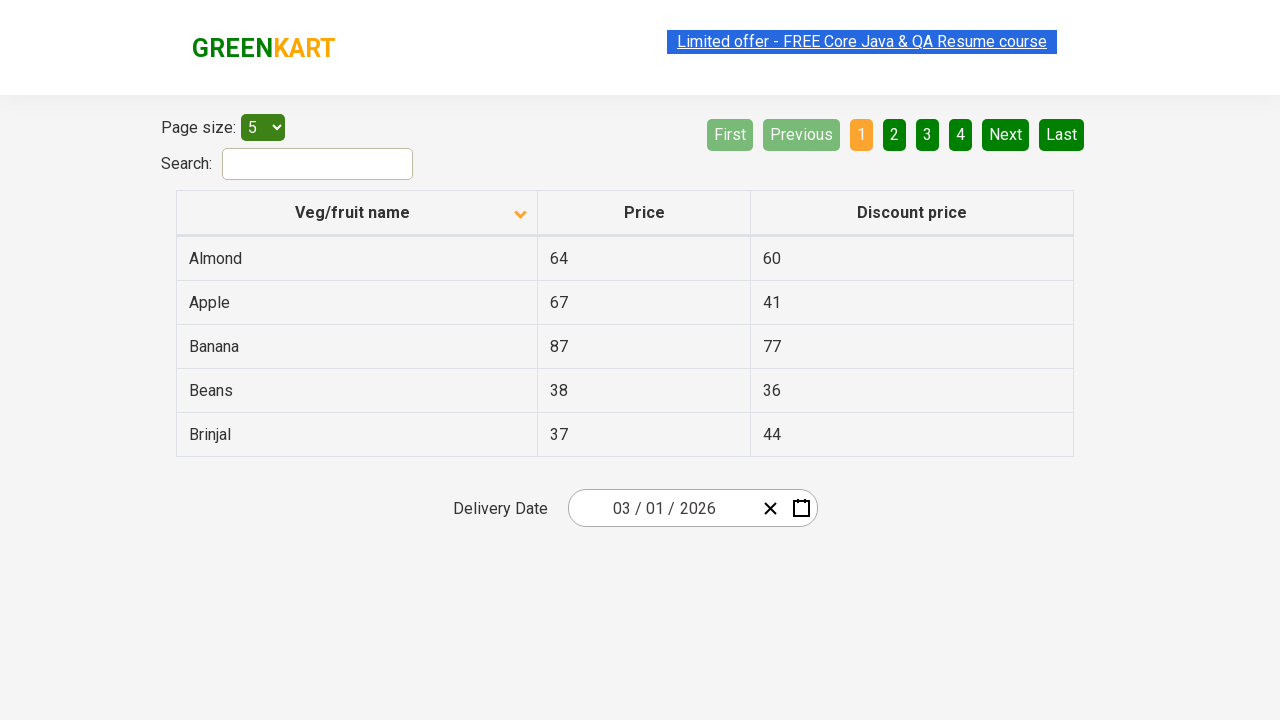